Form validation test that checks required fields, error messages, and input validation

Starting URL: https://www.w3schools.com/howto/tryit.asp?filename=tryhow_css_register_form

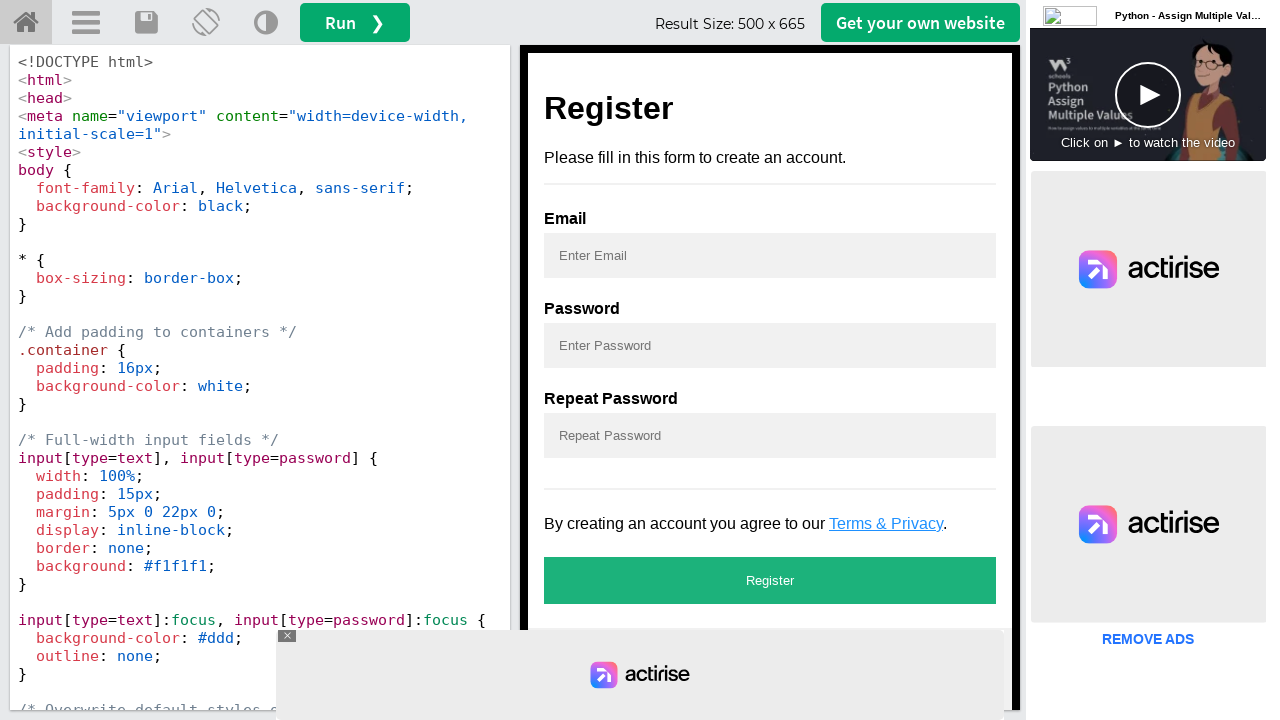

Located and switched to form iframe
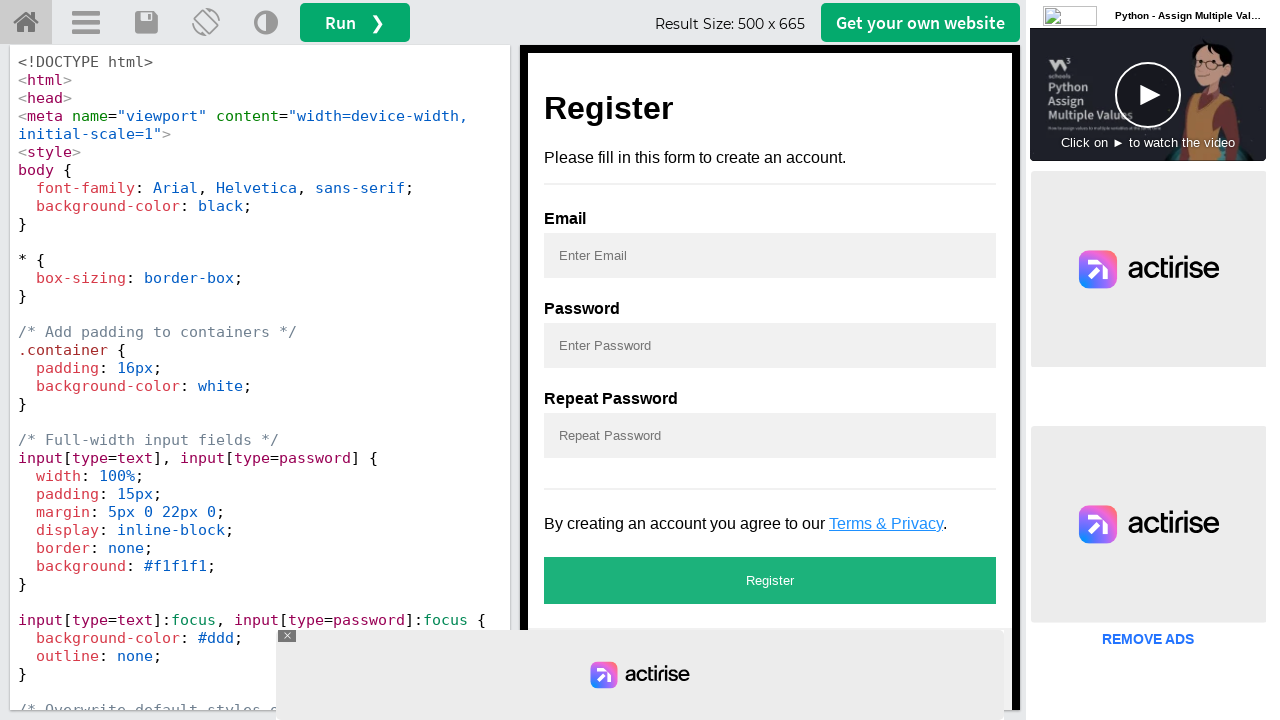

Clicked submit button with empty required fields at (770, 580) on iframe#iframeResult >> internal:control=enter-frame >> button[type='submit']
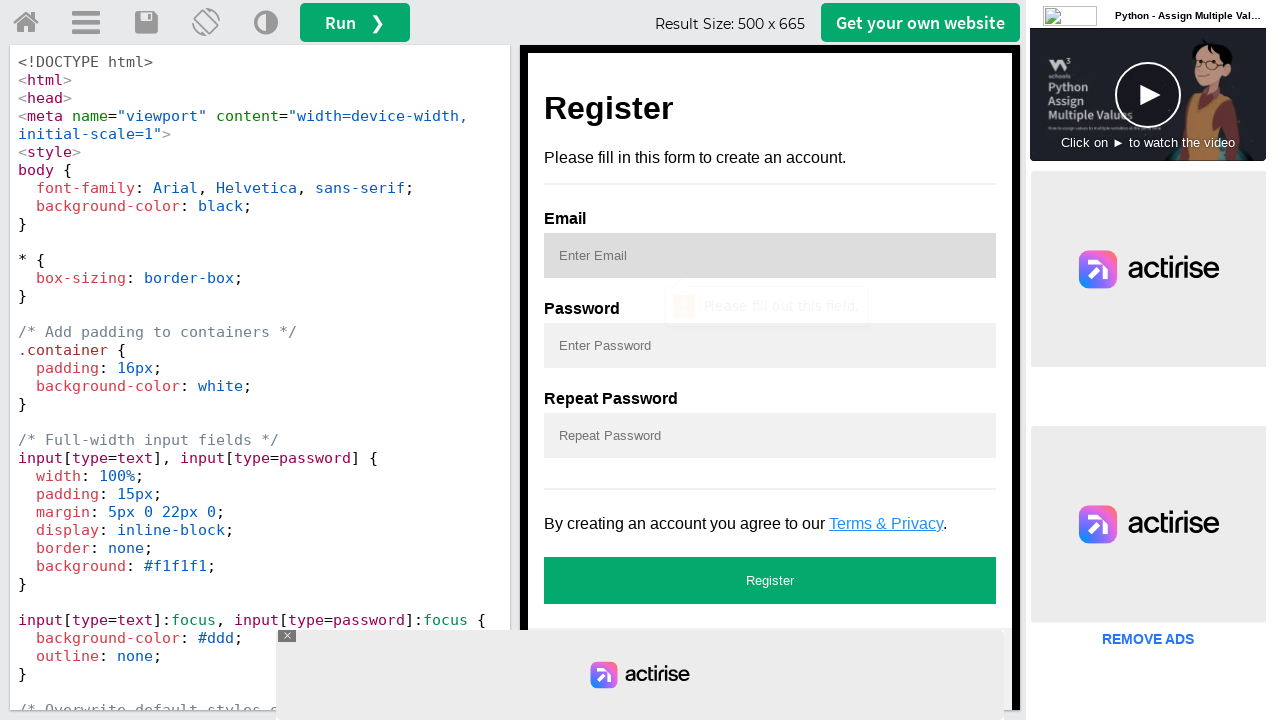

Entered invalid email format 'invalid-email' on iframe#iframeResult >> internal:control=enter-frame >> input[name='email']
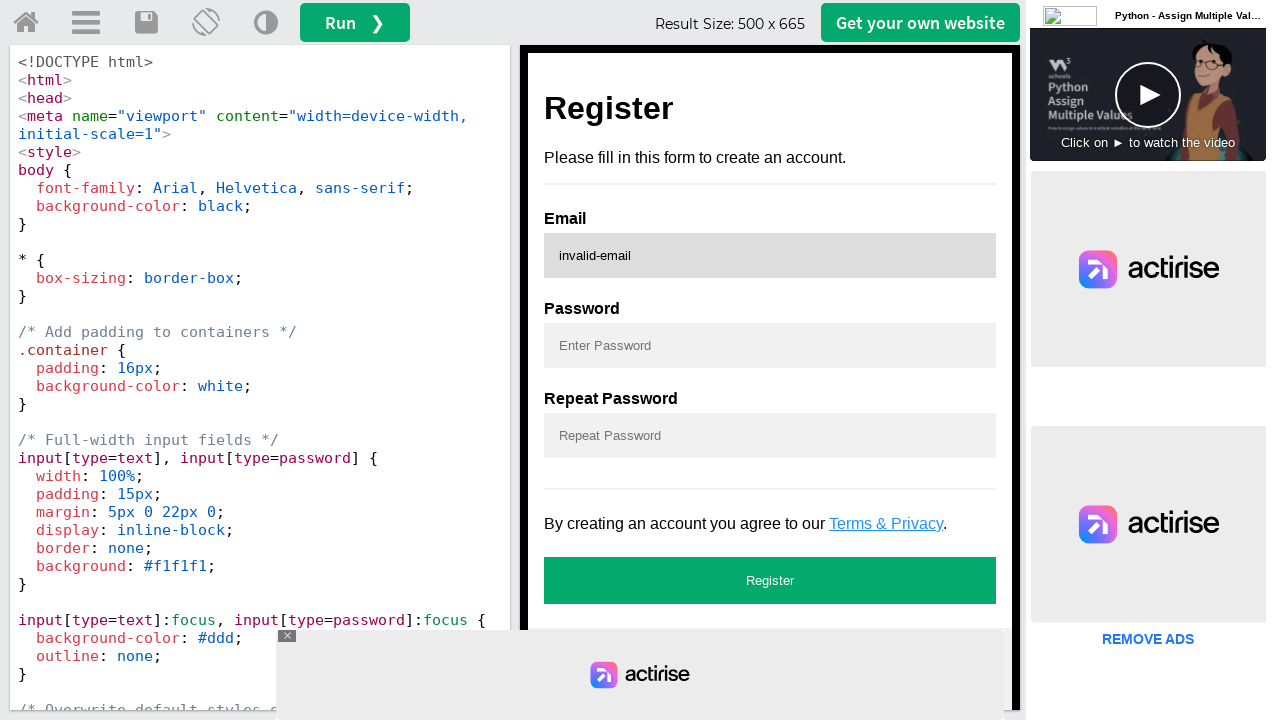

Clicked submit button with invalid email at (770, 580) on iframe#iframeResult >> internal:control=enter-frame >> button[type='submit']
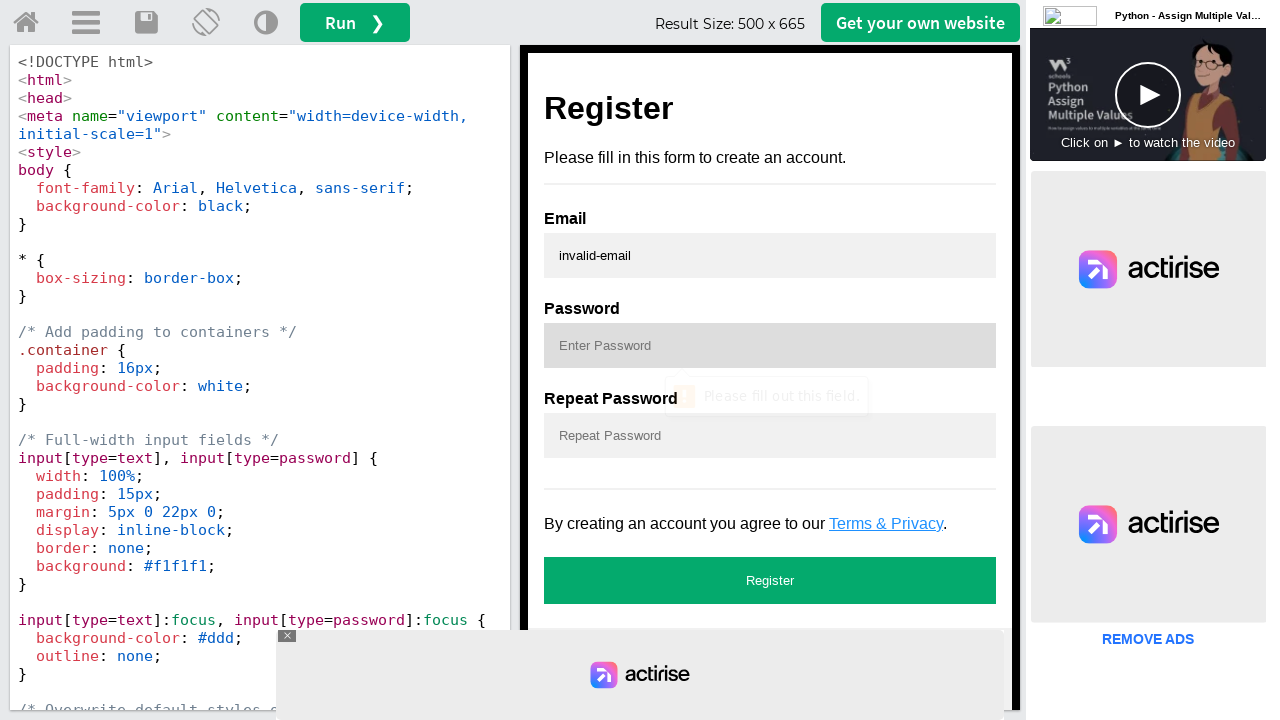

Cleared email field on iframe#iframeResult >> internal:control=enter-frame >> input[name='email']
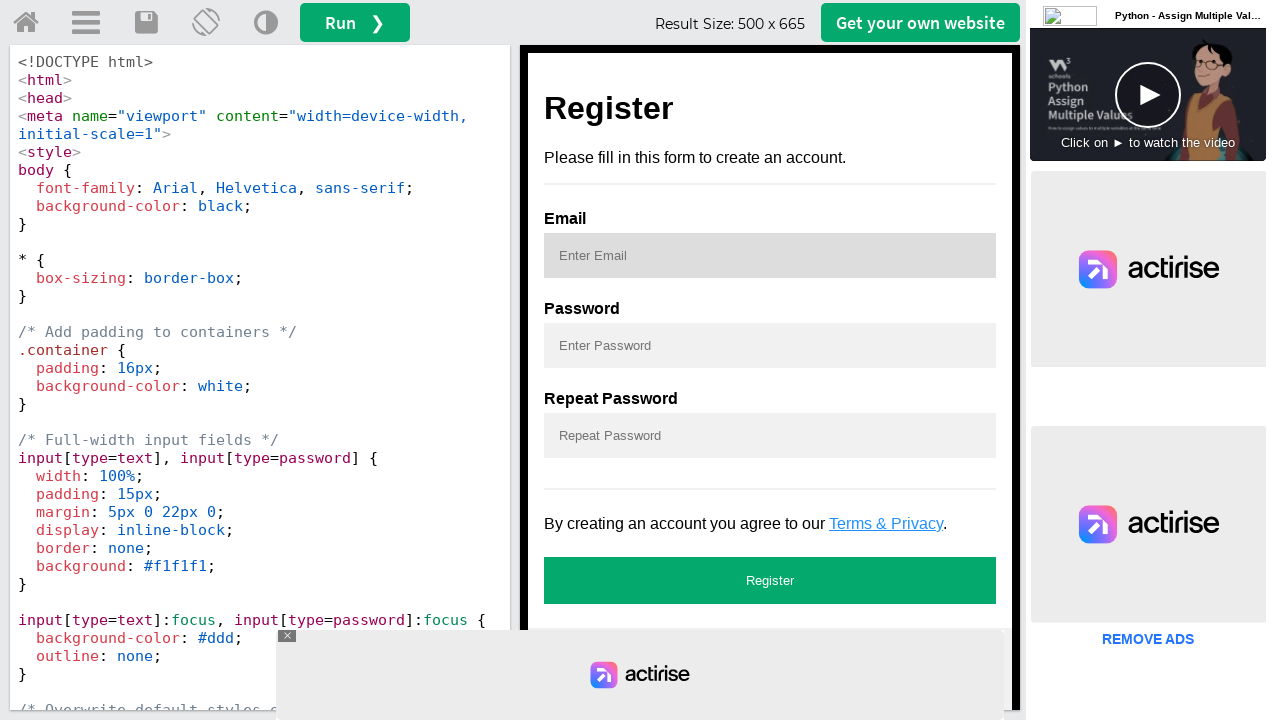

Entered valid email 'test@example.com' on iframe#iframeResult >> internal:control=enter-frame >> input[name='email']
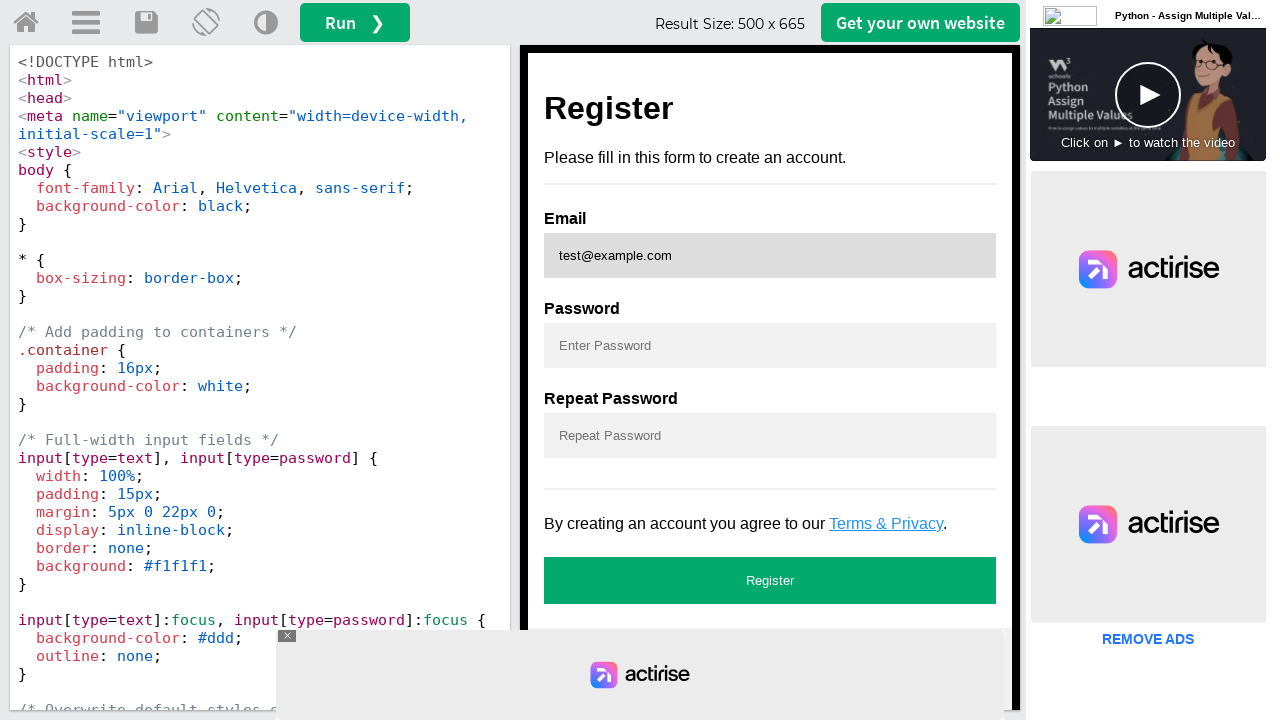

Entered weak password '123' on iframe#iframeResult >> internal:control=enter-frame >> input[name='psw']
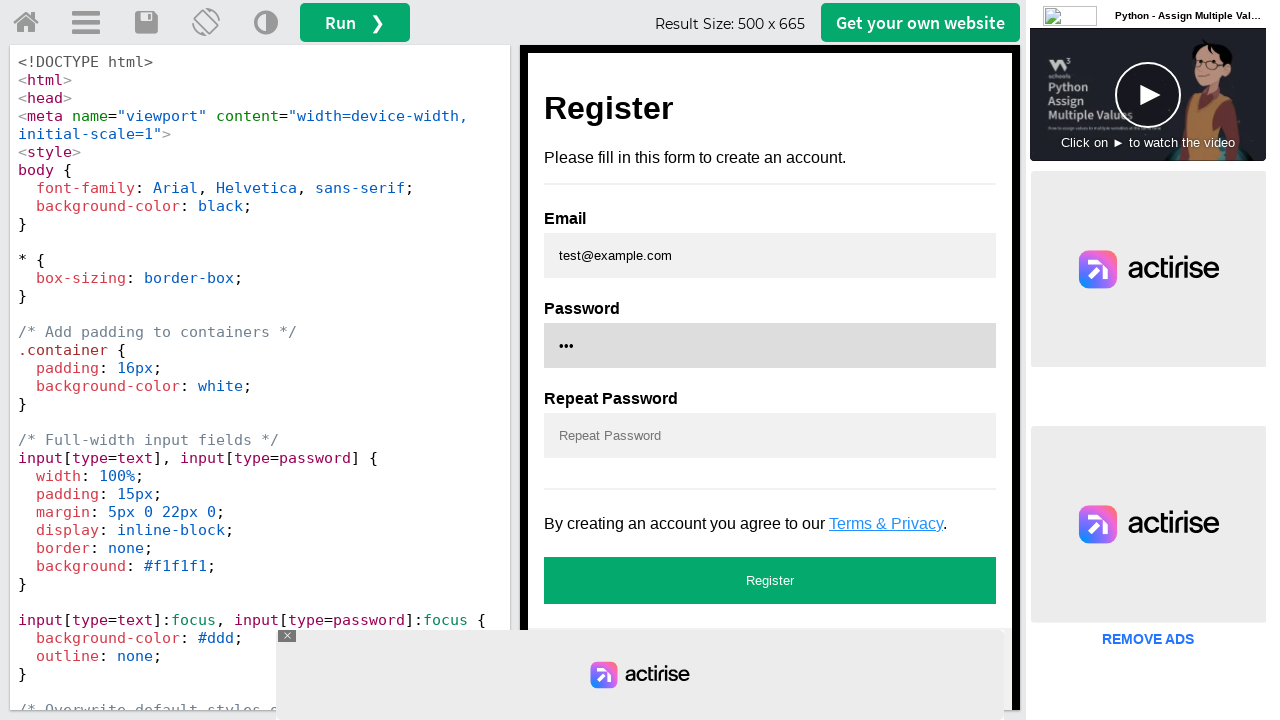

Clicked submit button with weak password at (770, 580) on iframe#iframeResult >> internal:control=enter-frame >> button[type='submit']
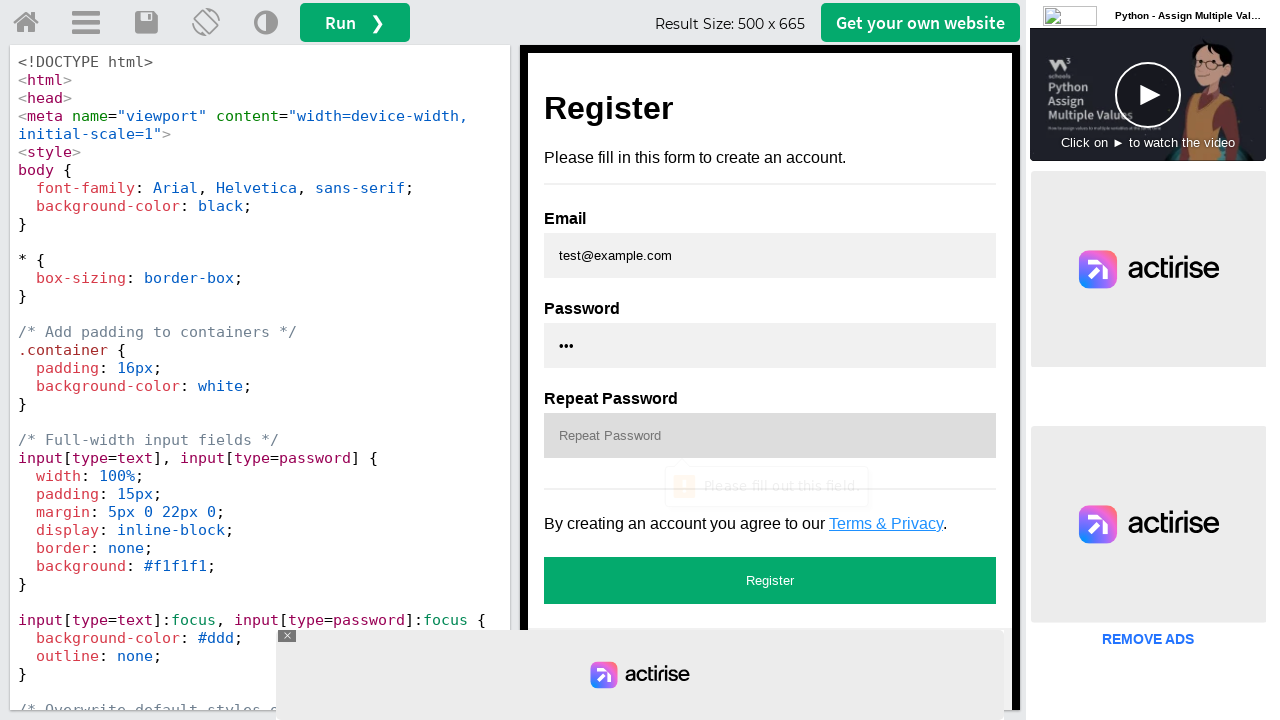

Cleared password field on iframe#iframeResult >> internal:control=enter-frame >> input[name='psw']
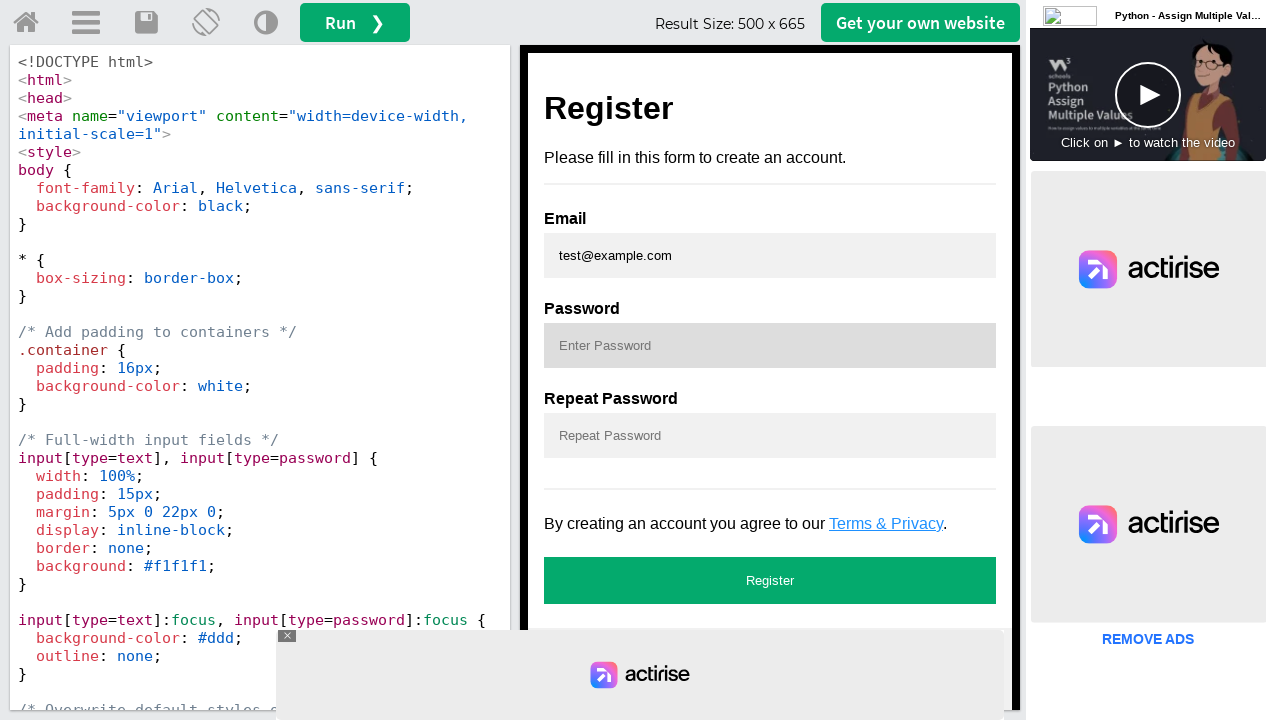

Entered strong password 'StrongP@ssw0rd123' on iframe#iframeResult >> internal:control=enter-frame >> input[name='psw']
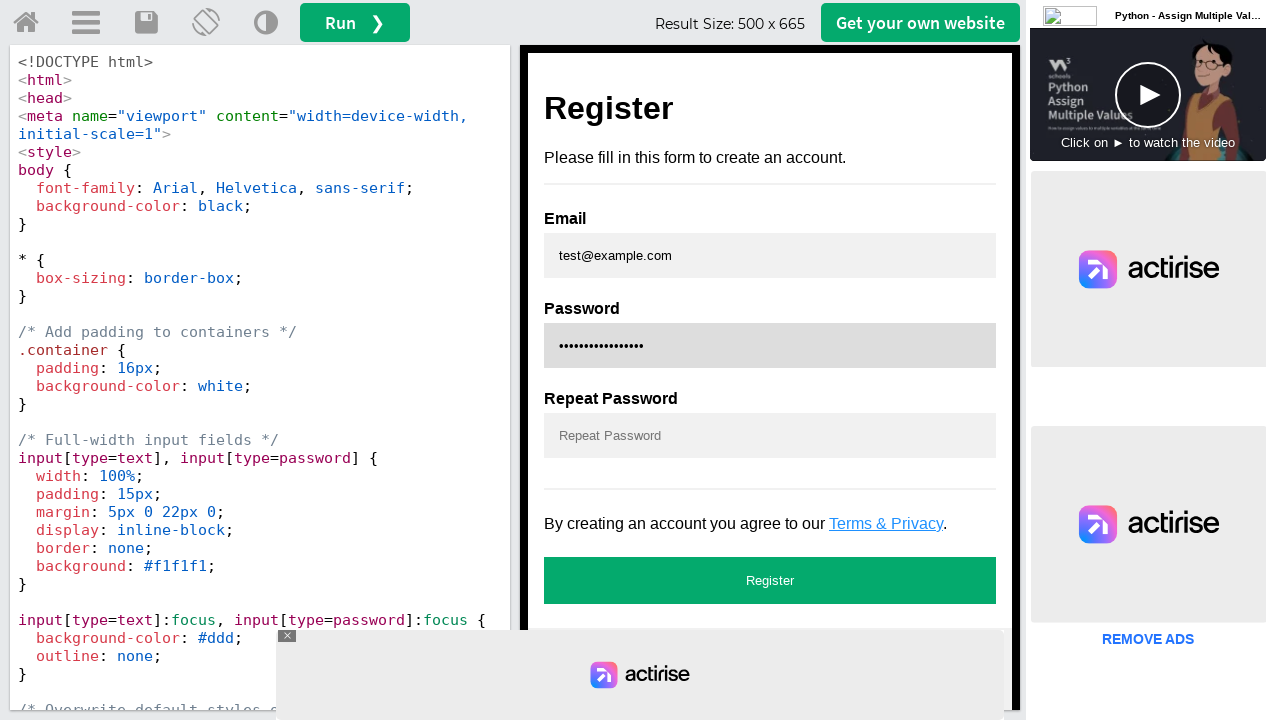

Entered matching repeat password 'StrongP@ssw0rd123' on iframe#iframeResult >> internal:control=enter-frame >> input[name='psw-repeat']
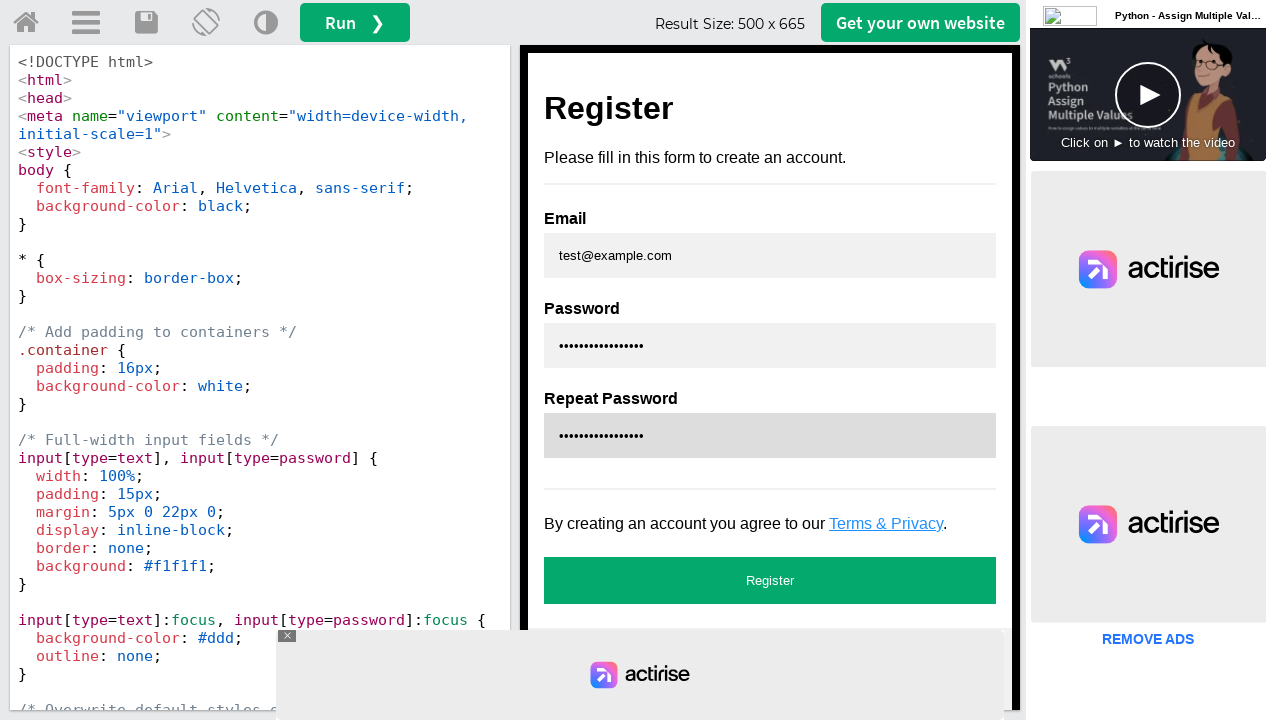

Clicked submit button with valid form data at (770, 580) on iframe#iframeResult >> internal:control=enter-frame >> button[type='submit']
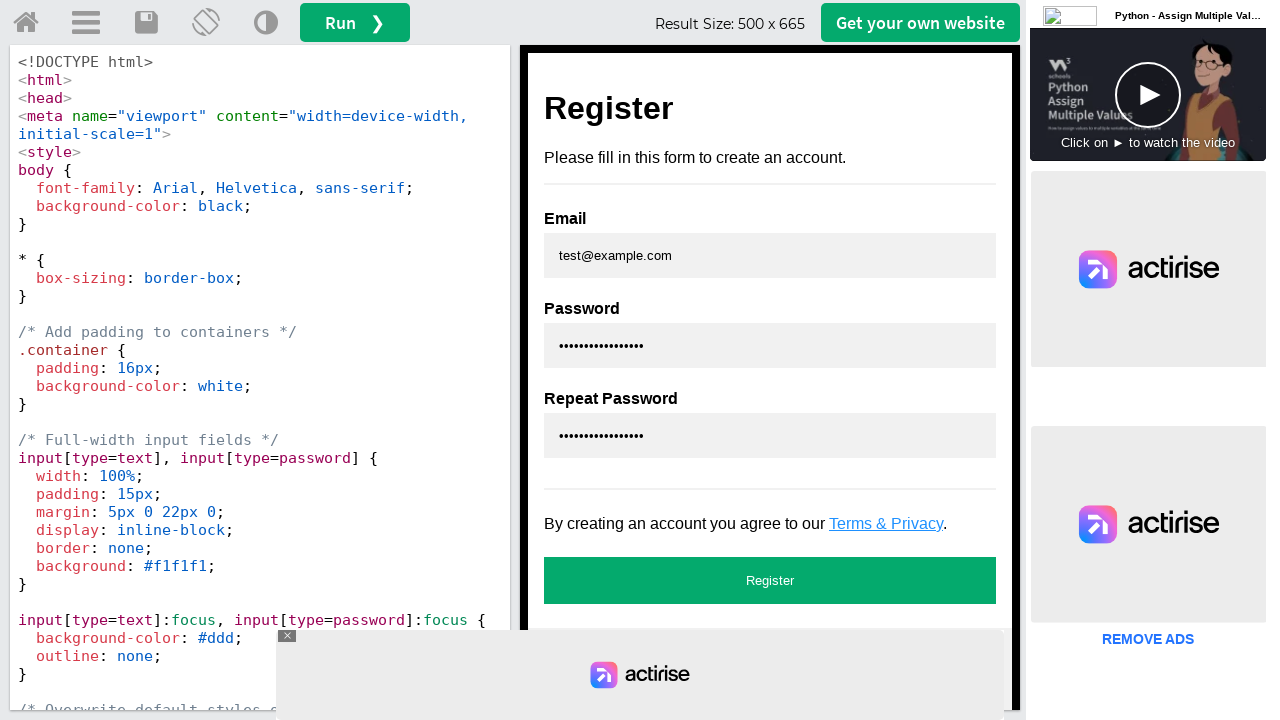

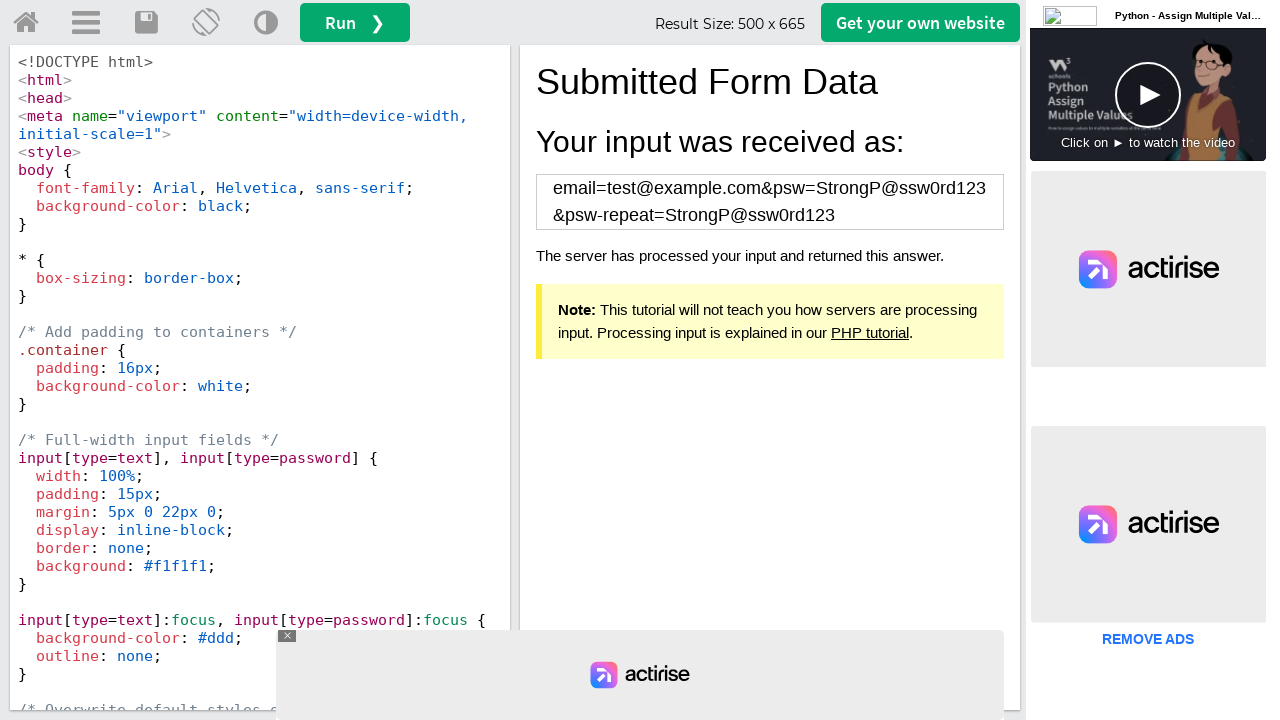